Tests dynamic loading functionality where clicking a Start button triggers a loading bar, then verifies that the "Hello World!" finish text appears after the loading completes.

Starting URL: http://the-internet.herokuapp.com/dynamic_loading/2

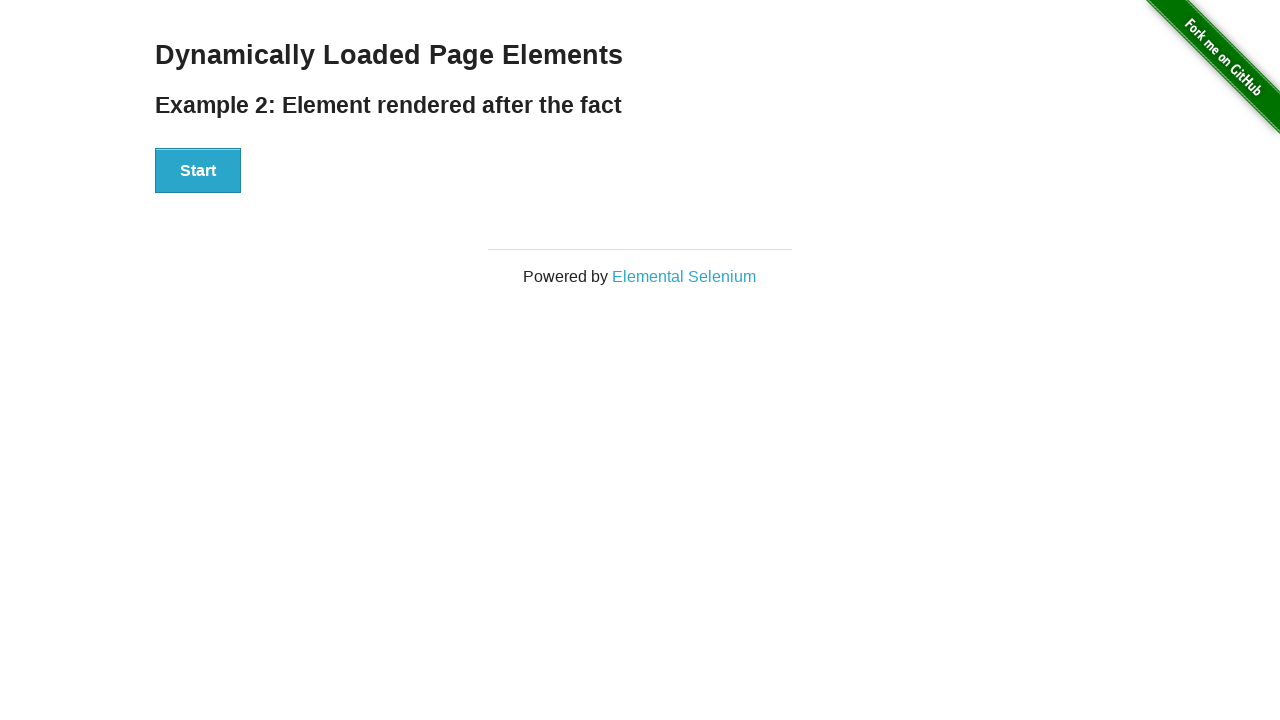

Clicked the Start button to trigger dynamic loading at (198, 171) on #start button
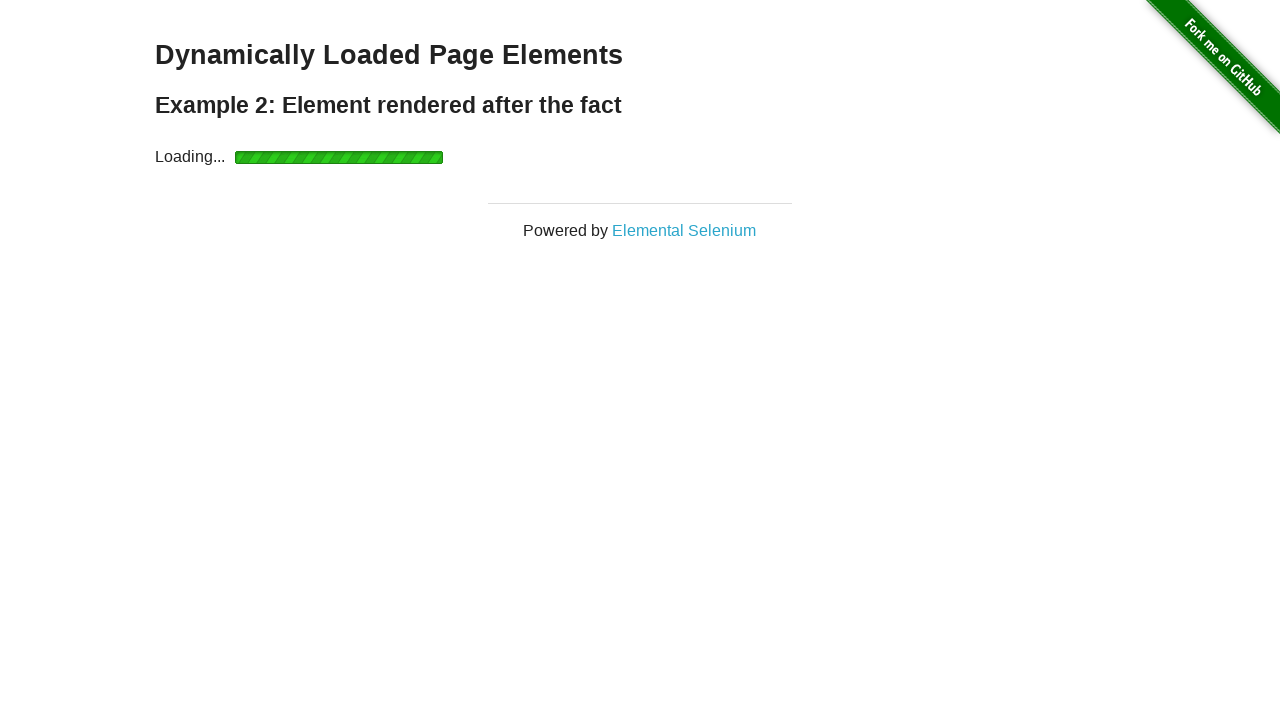

Waited for finish element to become visible after loading completes
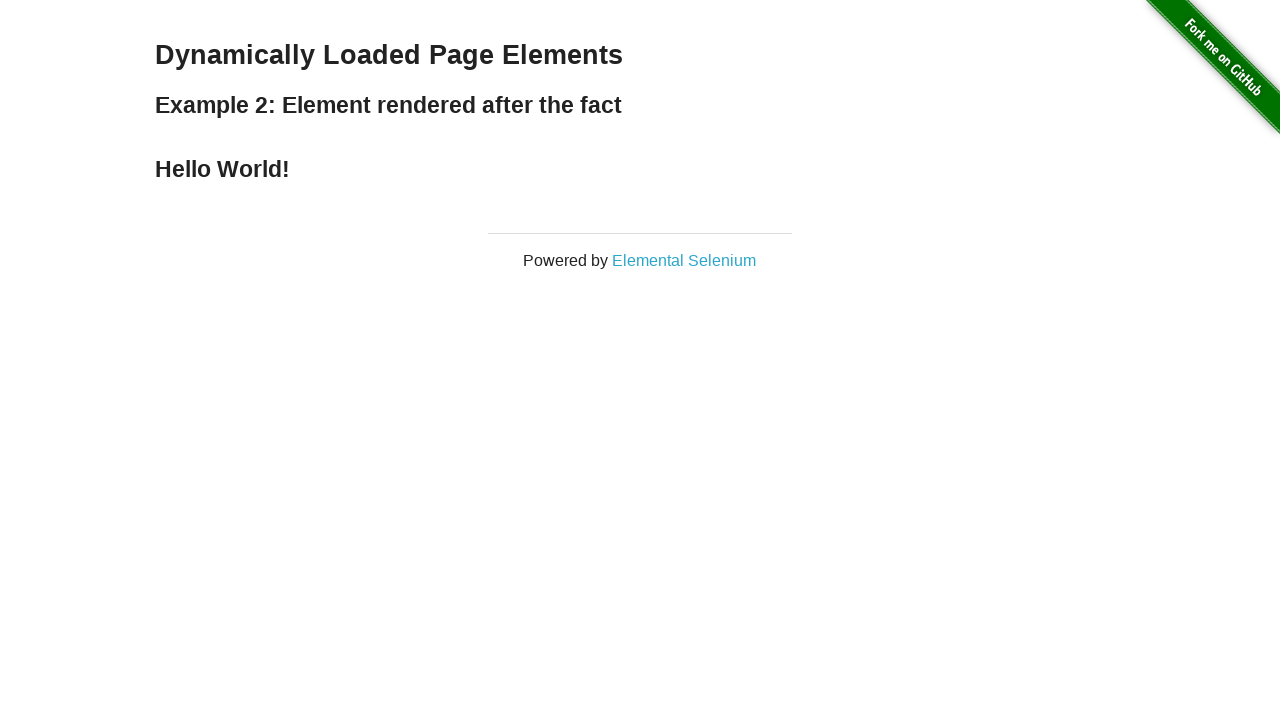

Verified that 'Hello World!' finish text is displayed
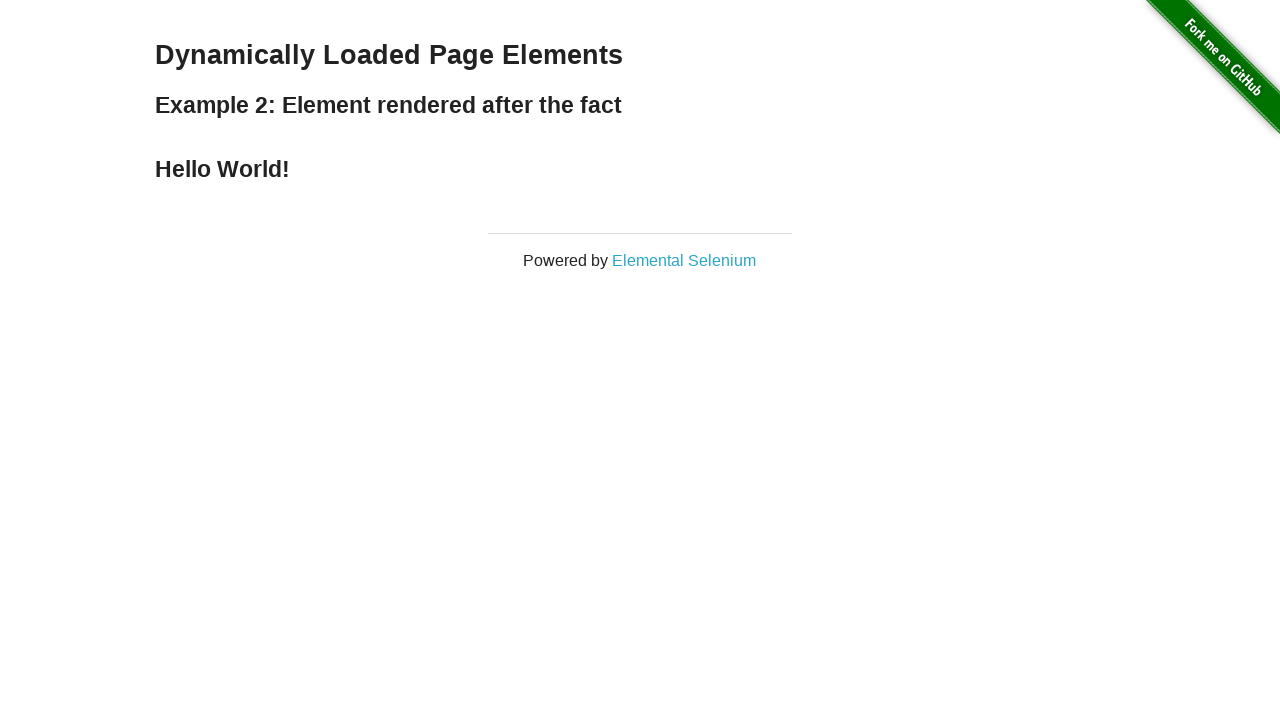

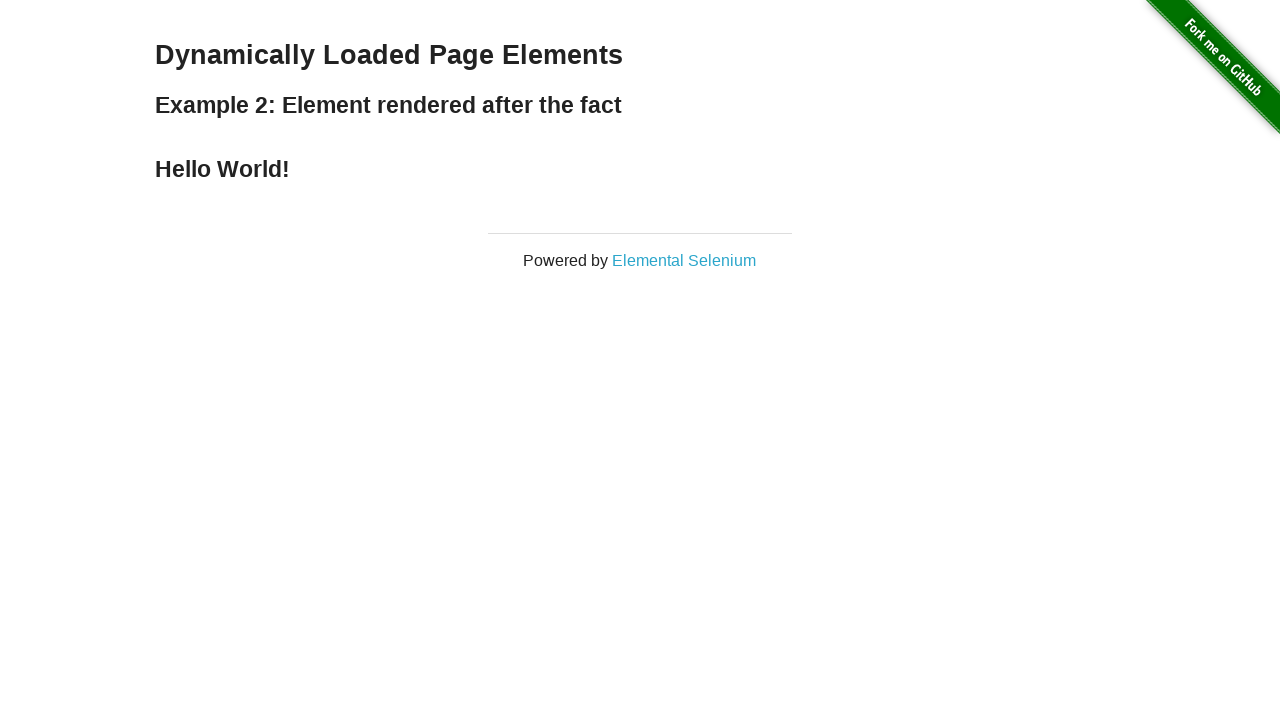